Verifies the page title of the OrangeHRM login page is accessible

Starting URL: https://opensource-demo.orangehrmlive.com/web/index.php/auth/login

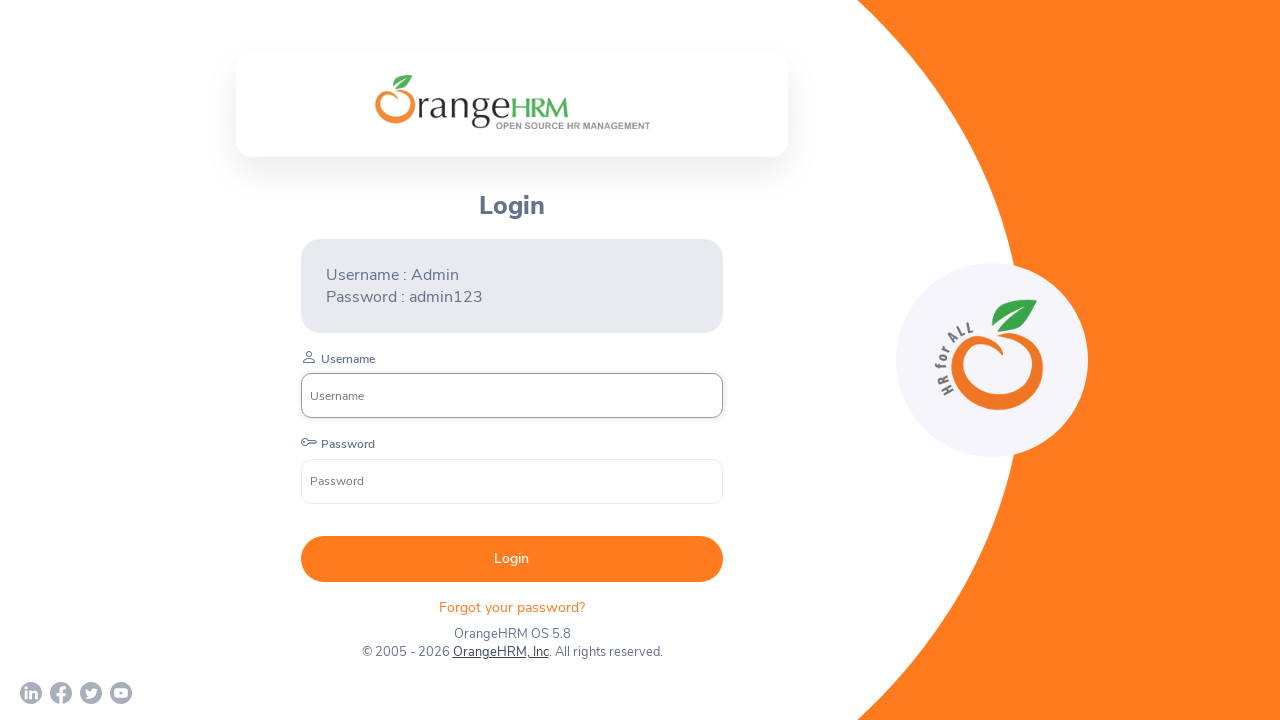

Waited for page DOM to load on OrangeHRM login page
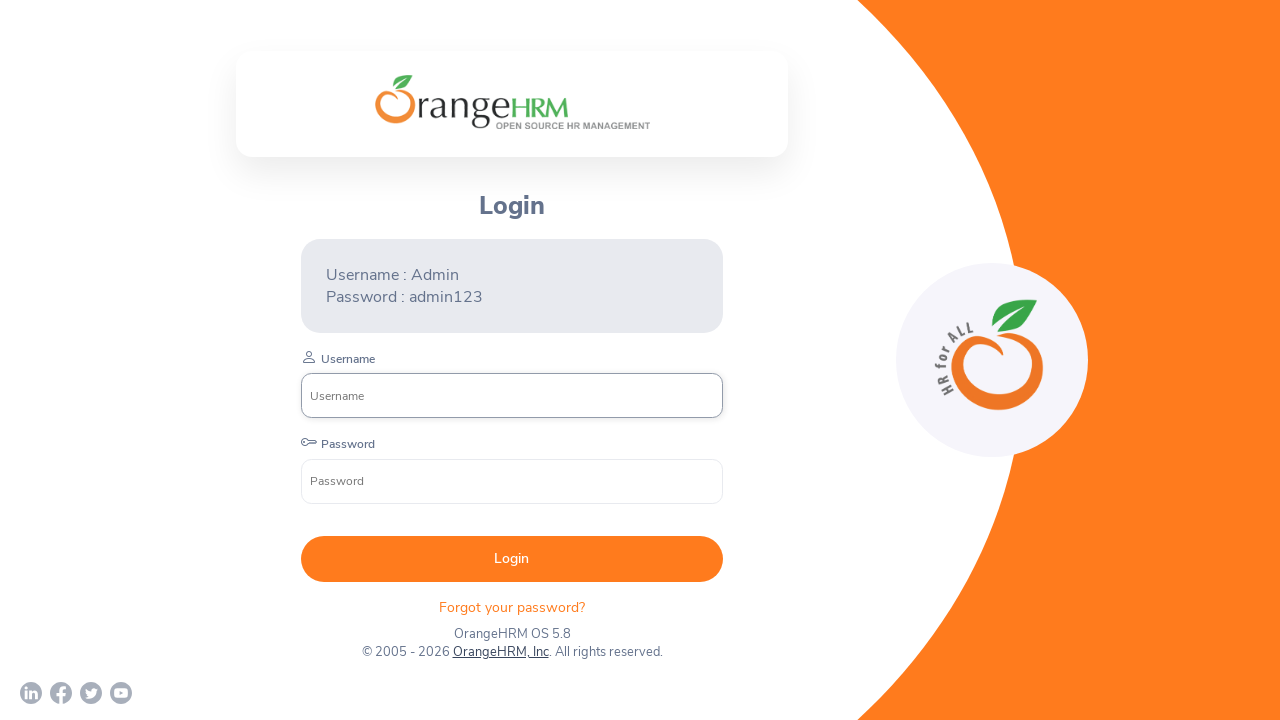

Retrieved page title: OrangeHRM
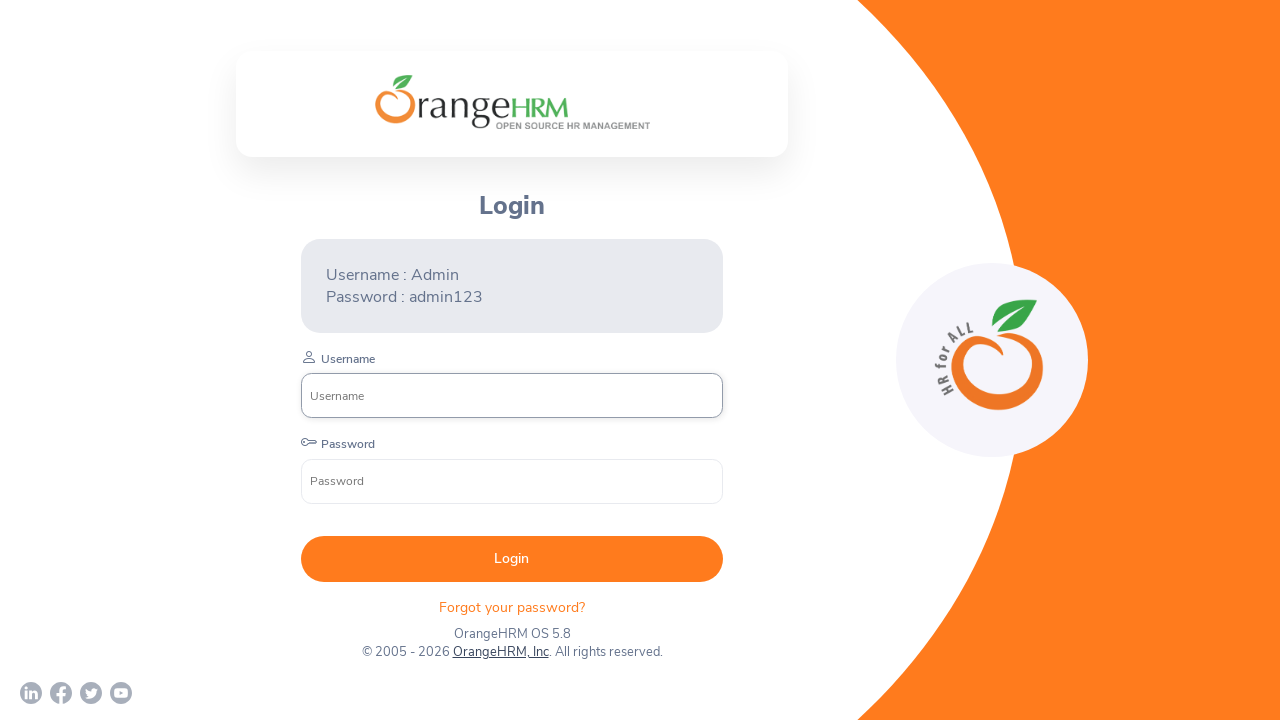

Printed page title to console
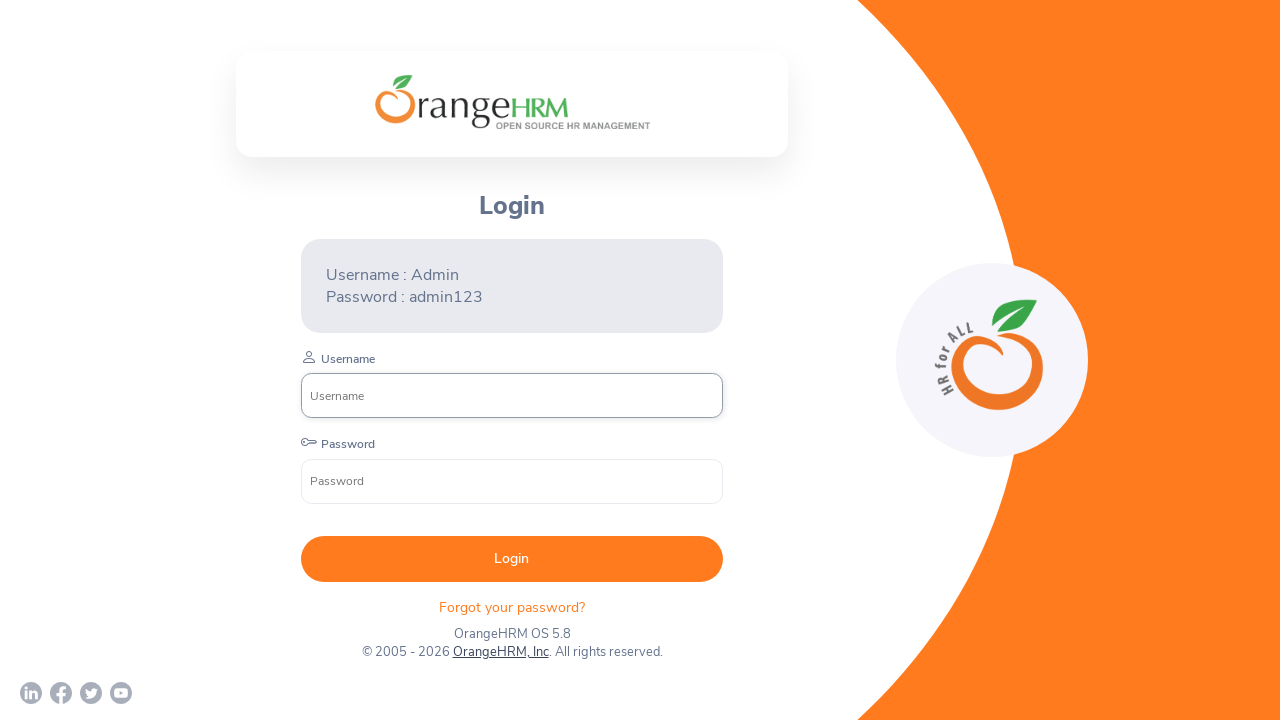

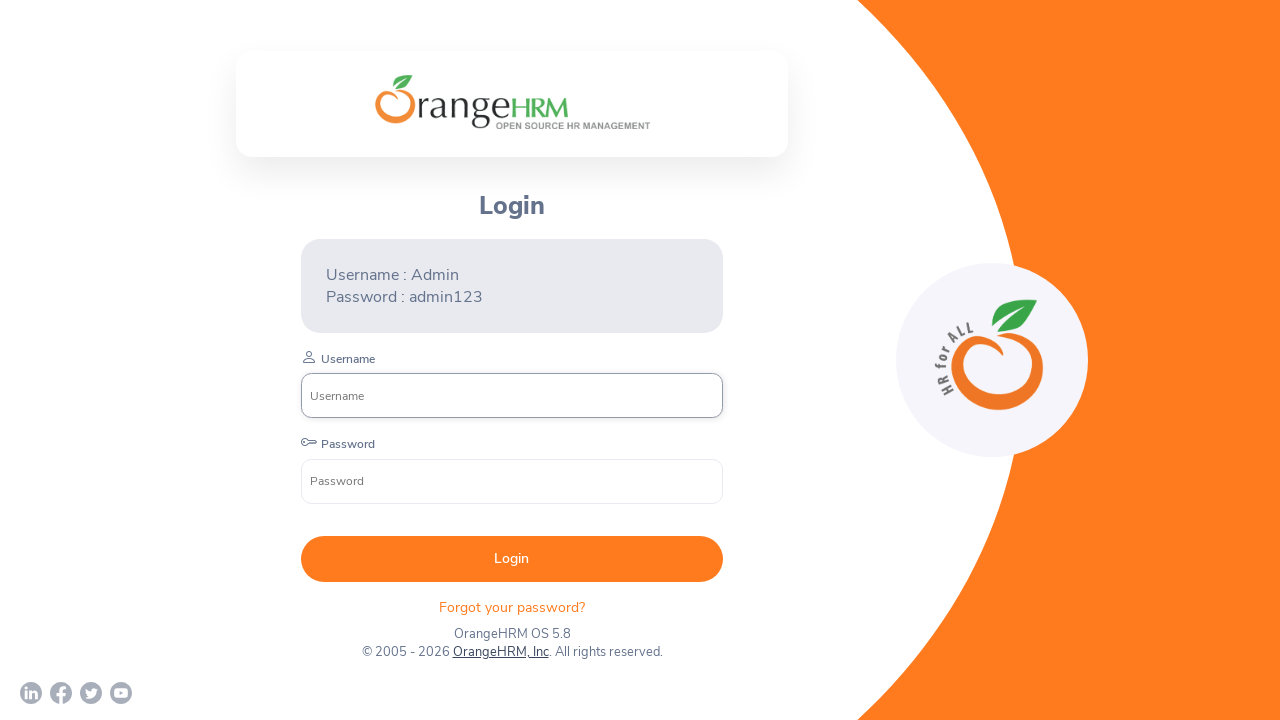